Tests browsing languages by navigating to the ABC page and clicking on the "J" submenu to verify languages starting with J are displayed correctly.

Starting URL: http://www.99-bottles-of-beer.net/

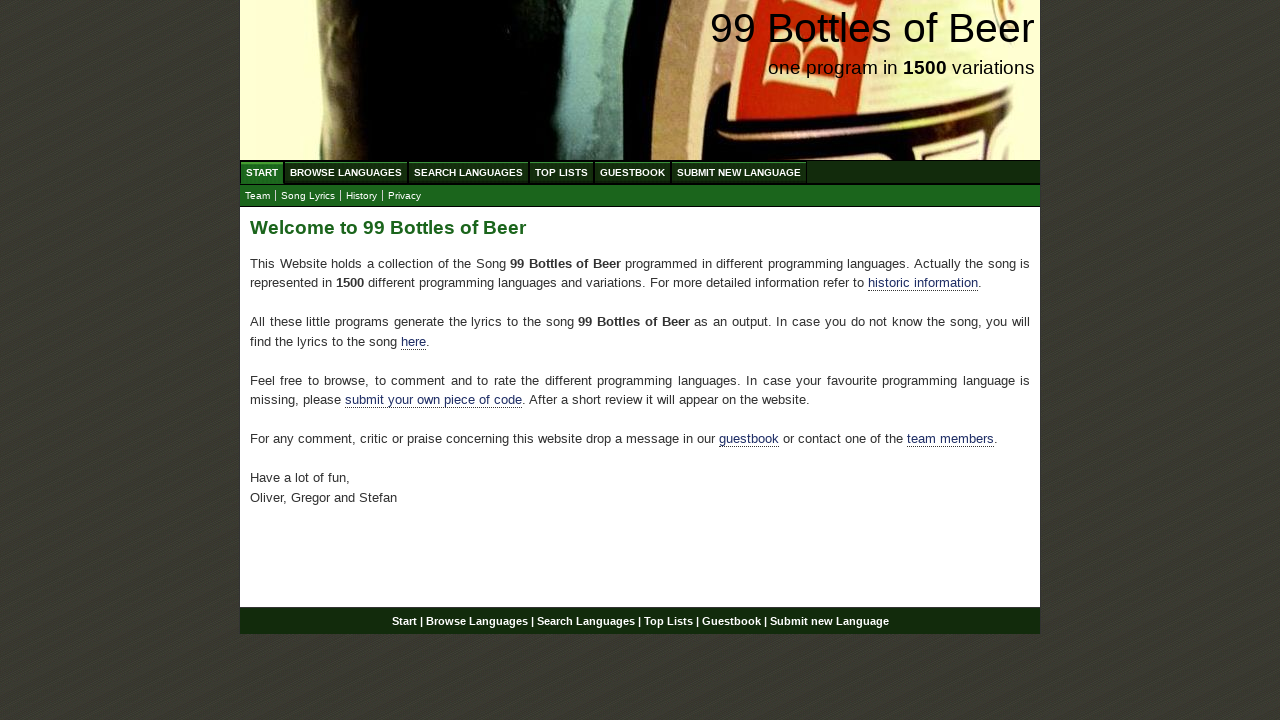

Clicked on 'Browse Languages' link to navigate to ABC page at (346, 172) on a[href='/abc.html']
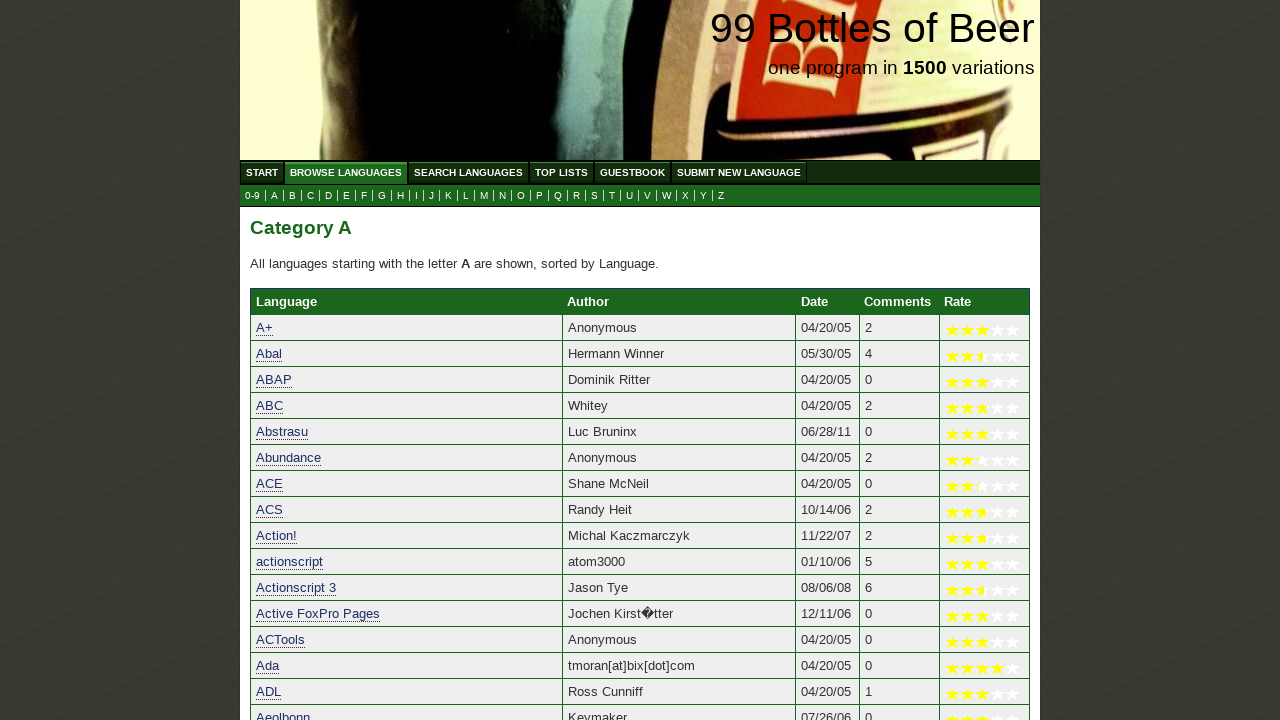

Clicked on 'J' submenu to filter languages starting with J at (432, 196) on a[href='j.html']
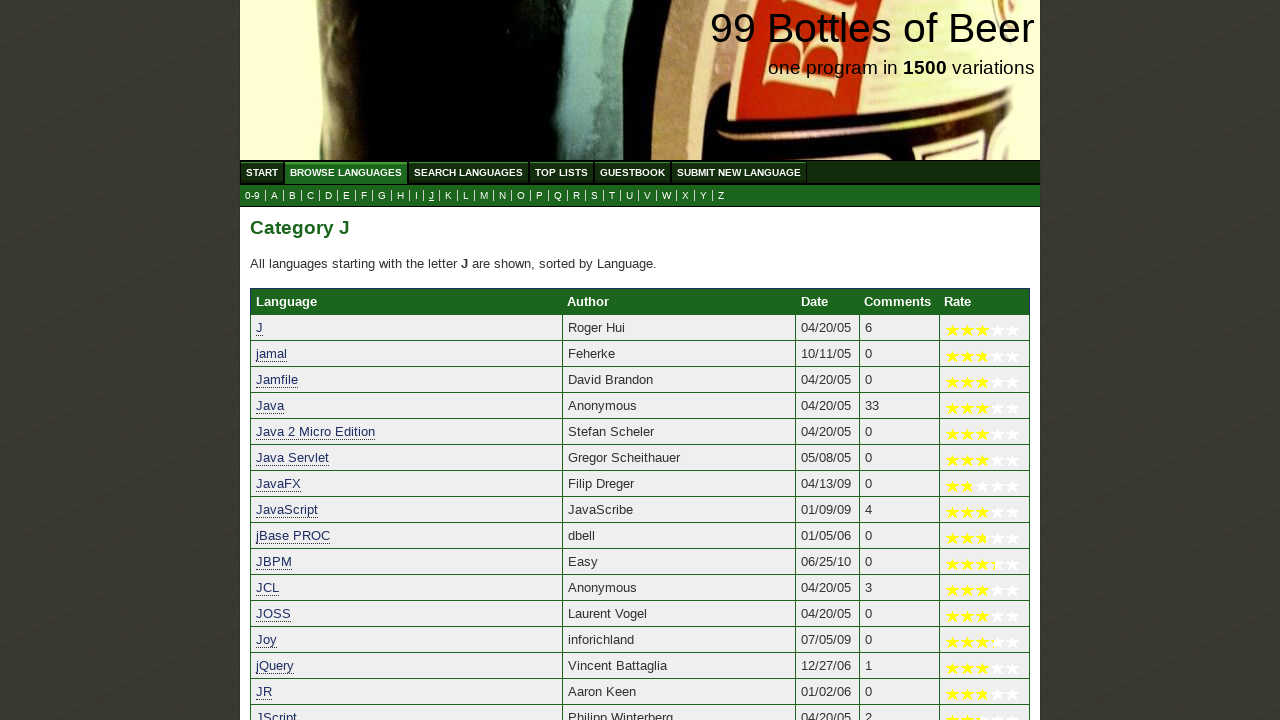

Verified that main content paragraph loaded successfully
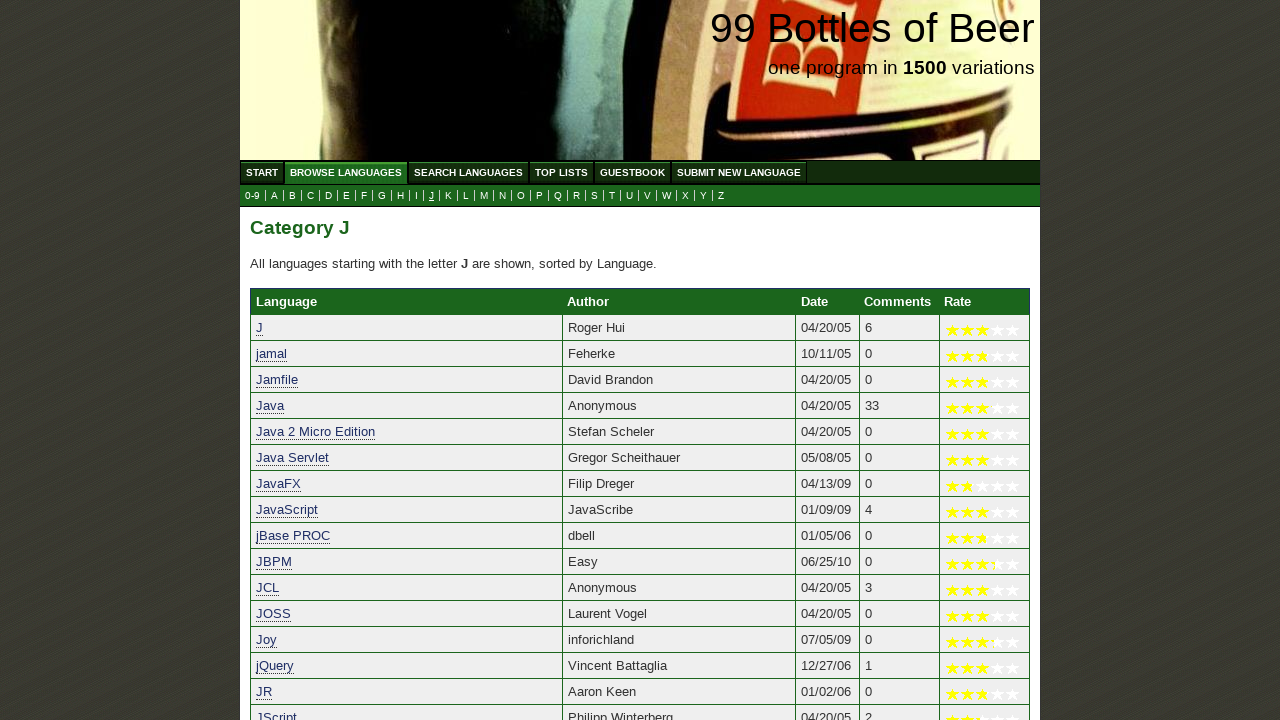

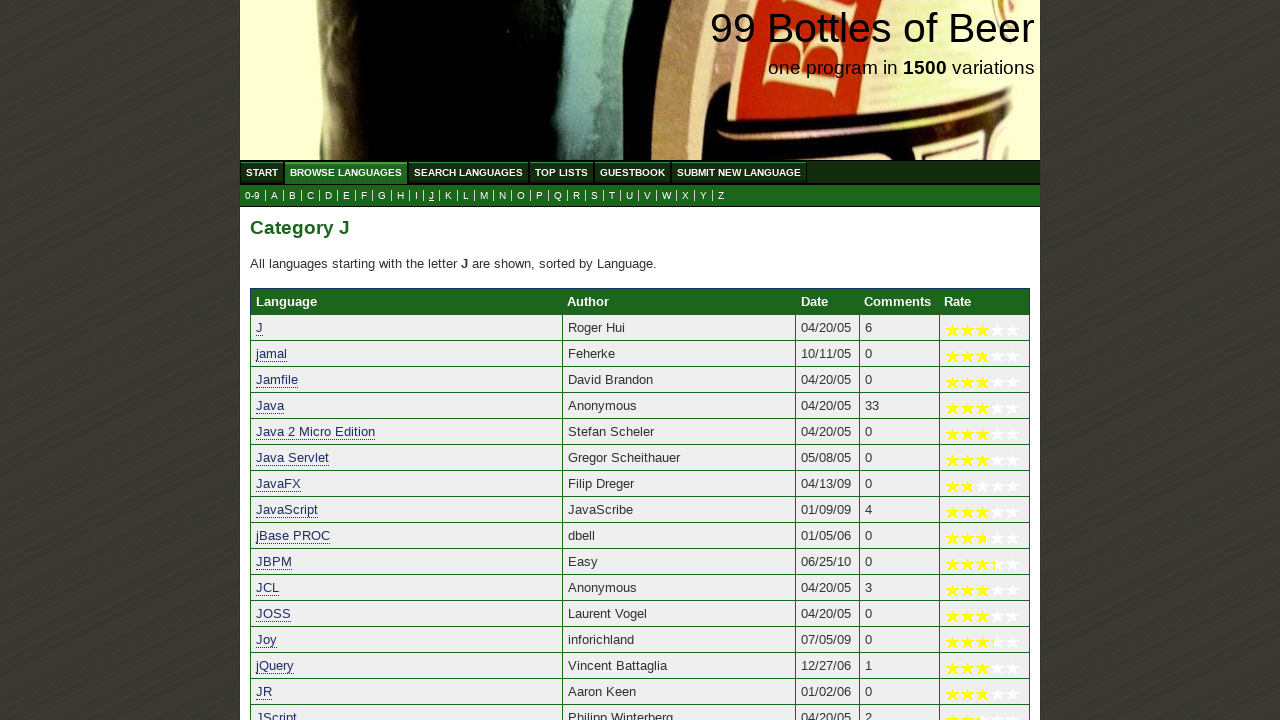